Tests calculator division with increment/decrement buttons: (7-1) / (2+1)

Starting URL: https://www.globalsqa.com/angularJs-protractor/SimpleCalculator/

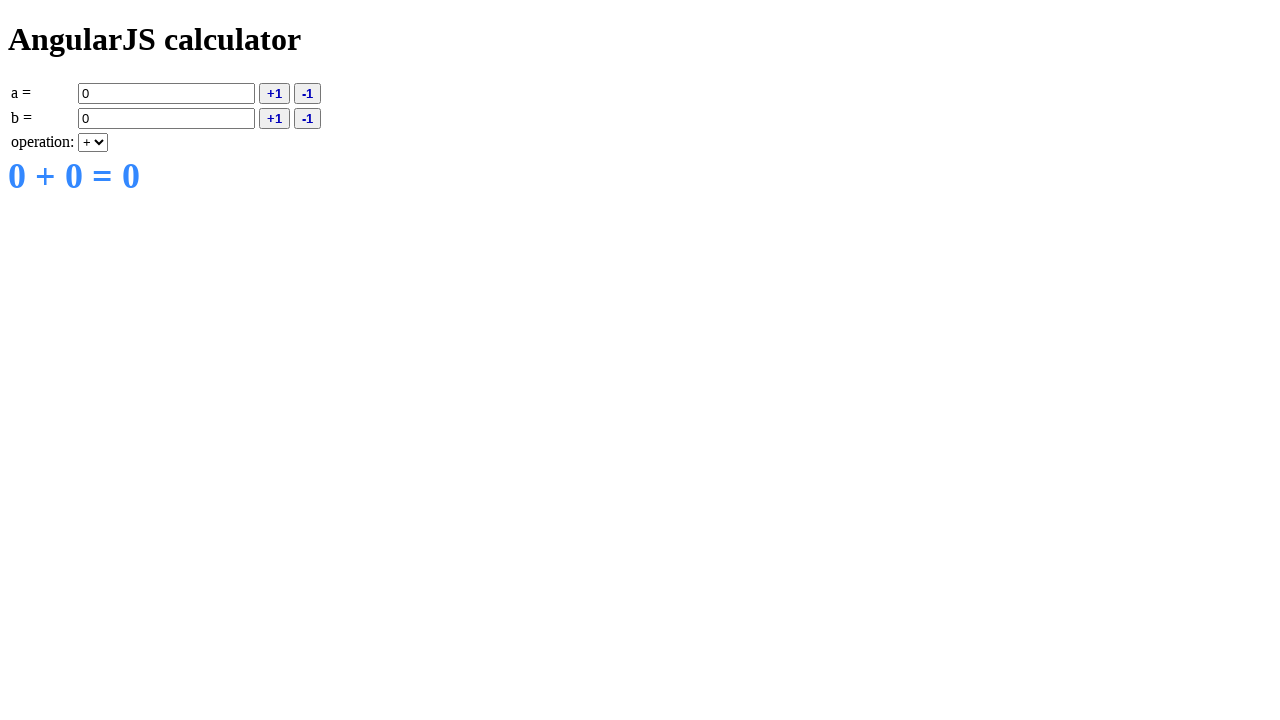

Entered value 7 in field A on input[ng-model='a']
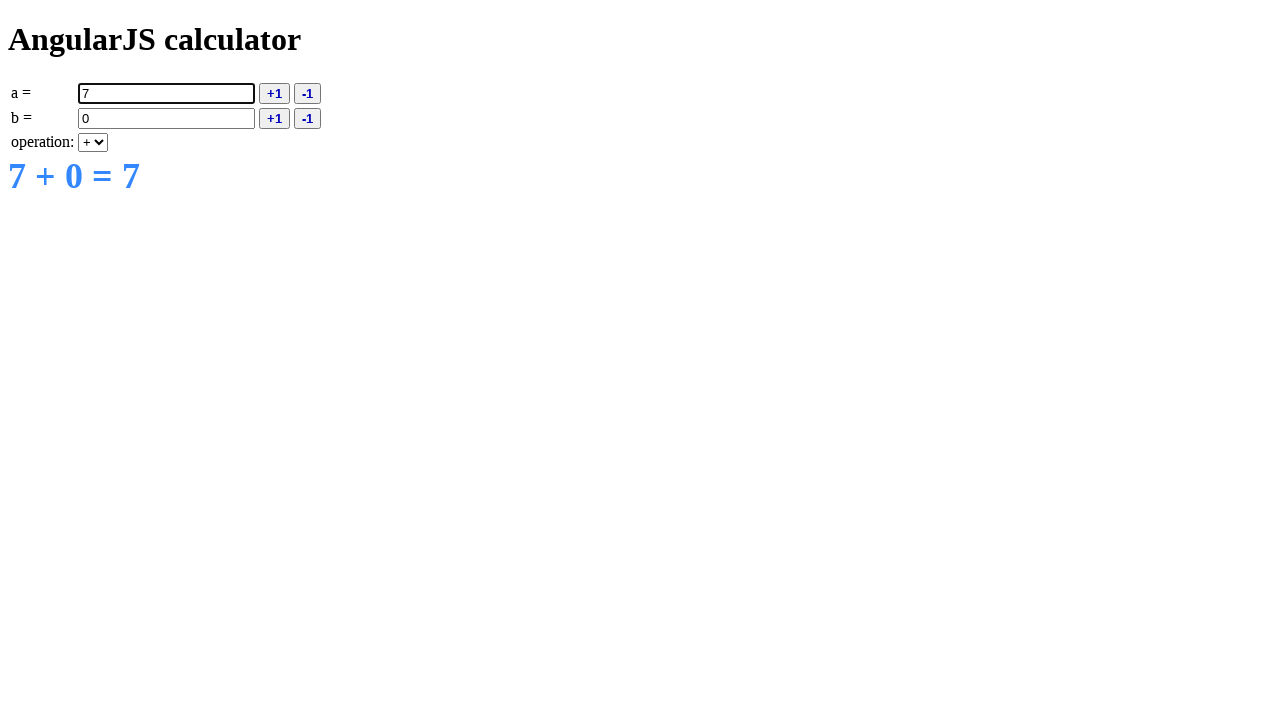

Clicked decrement button for A (7 - 1 = 6) at (308, 93) on button[ng-click='deca()']
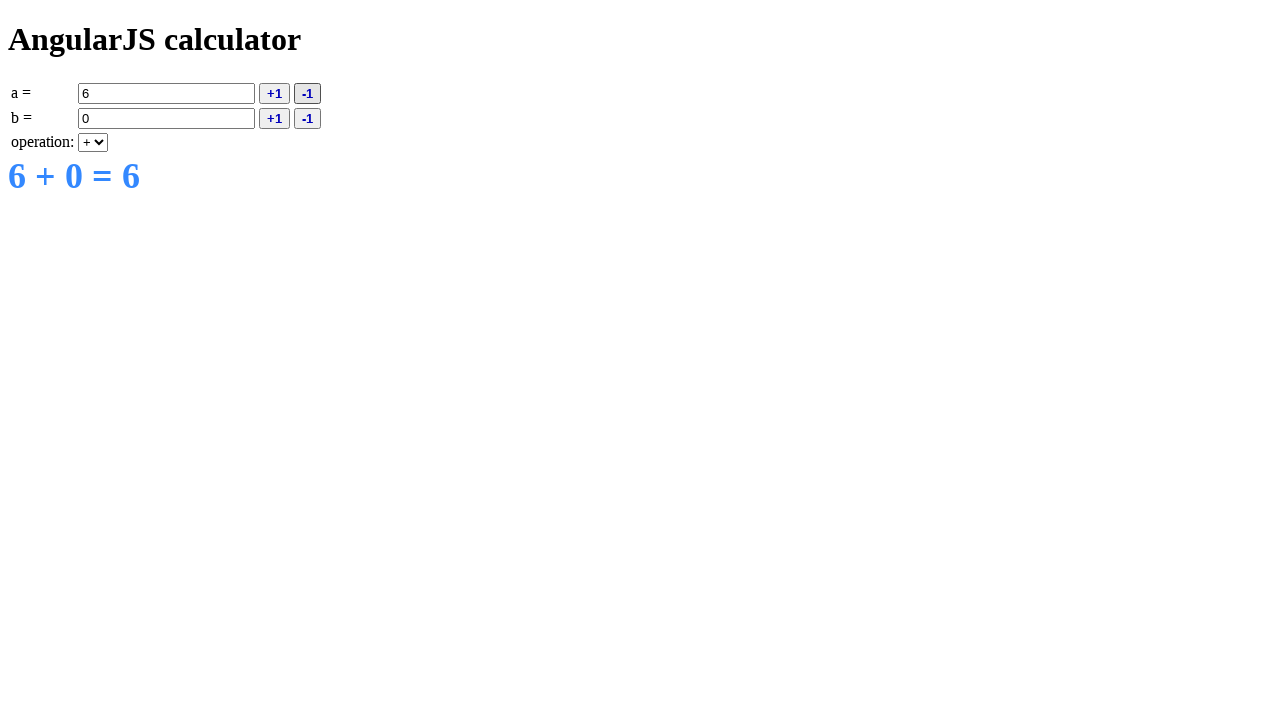

Selected division (/) operation on select[ng-model='operation']
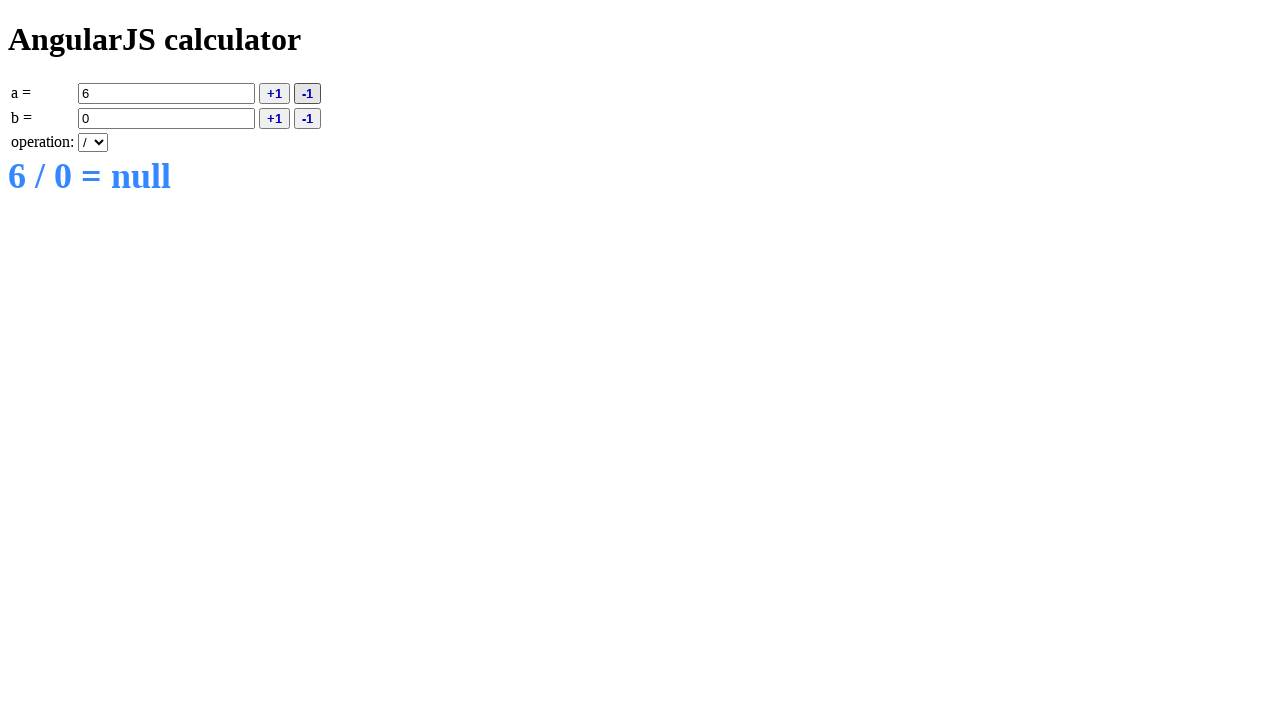

Entered value 2 in field B on input[ng-model='b']
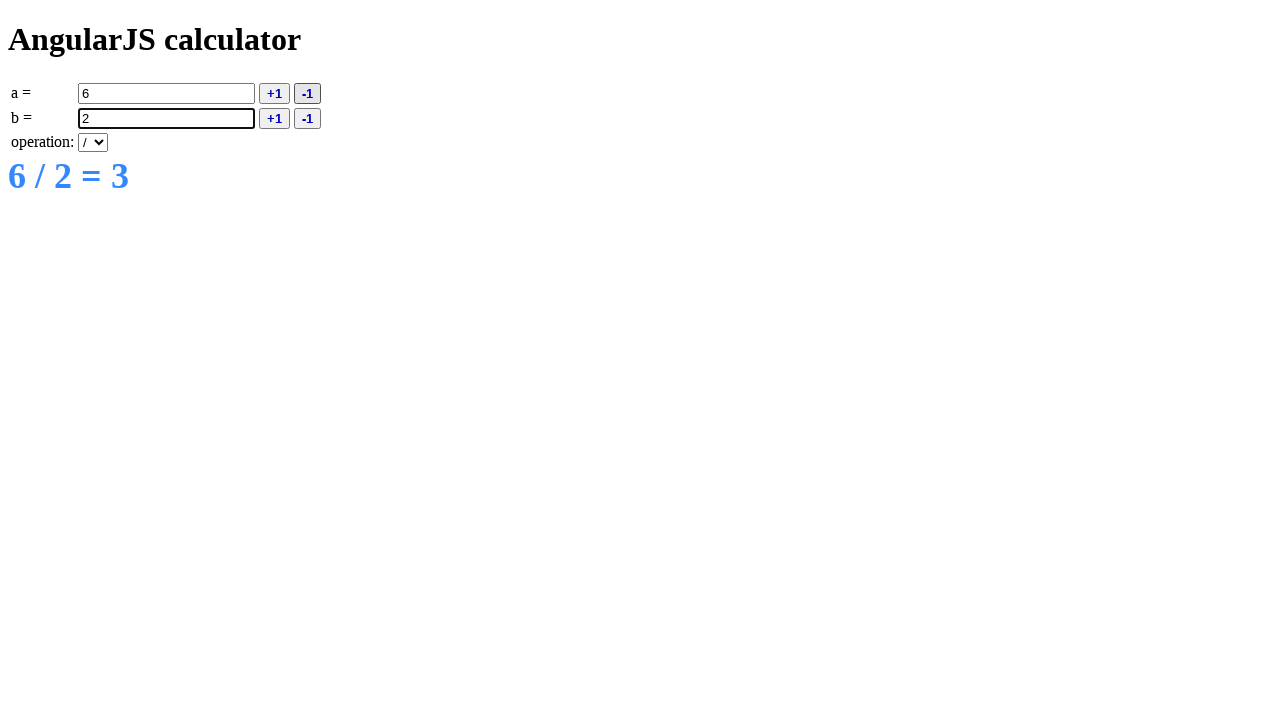

Clicked increment button for B (2 + 1 = 3) at (274, 118) on button[ng-click='incb()']
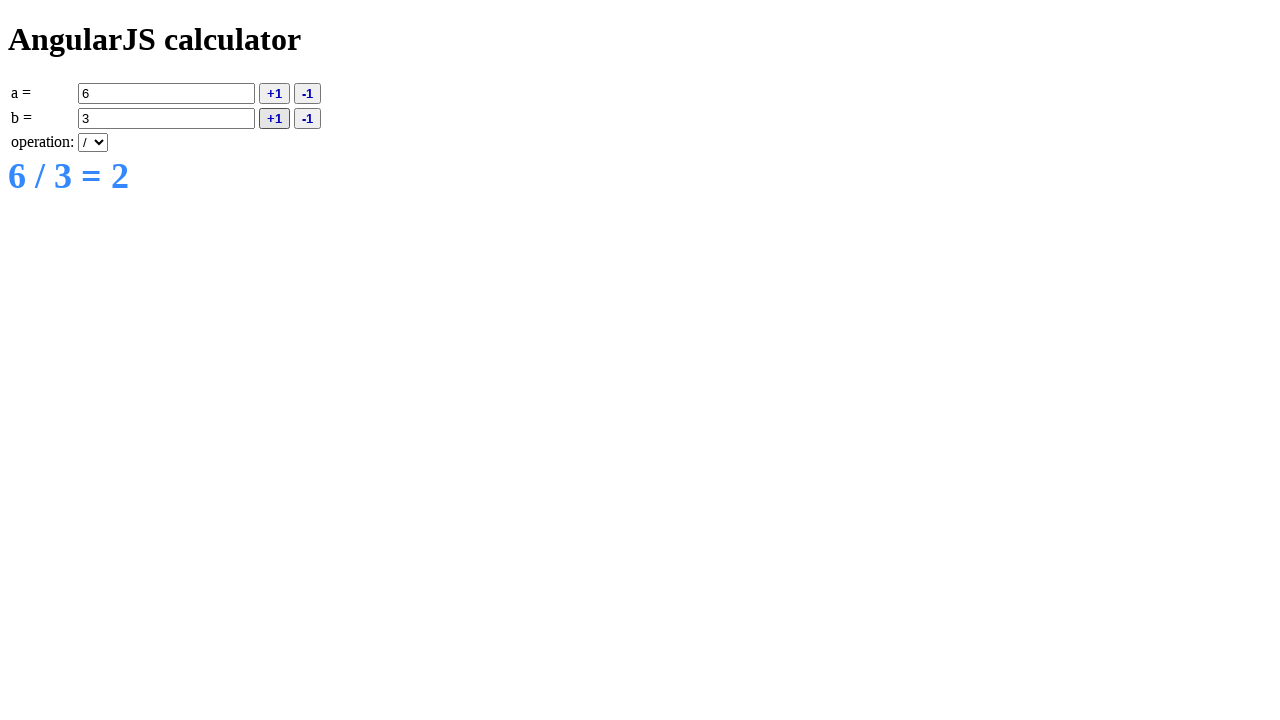

Result displayed: 6 / 3 = 2
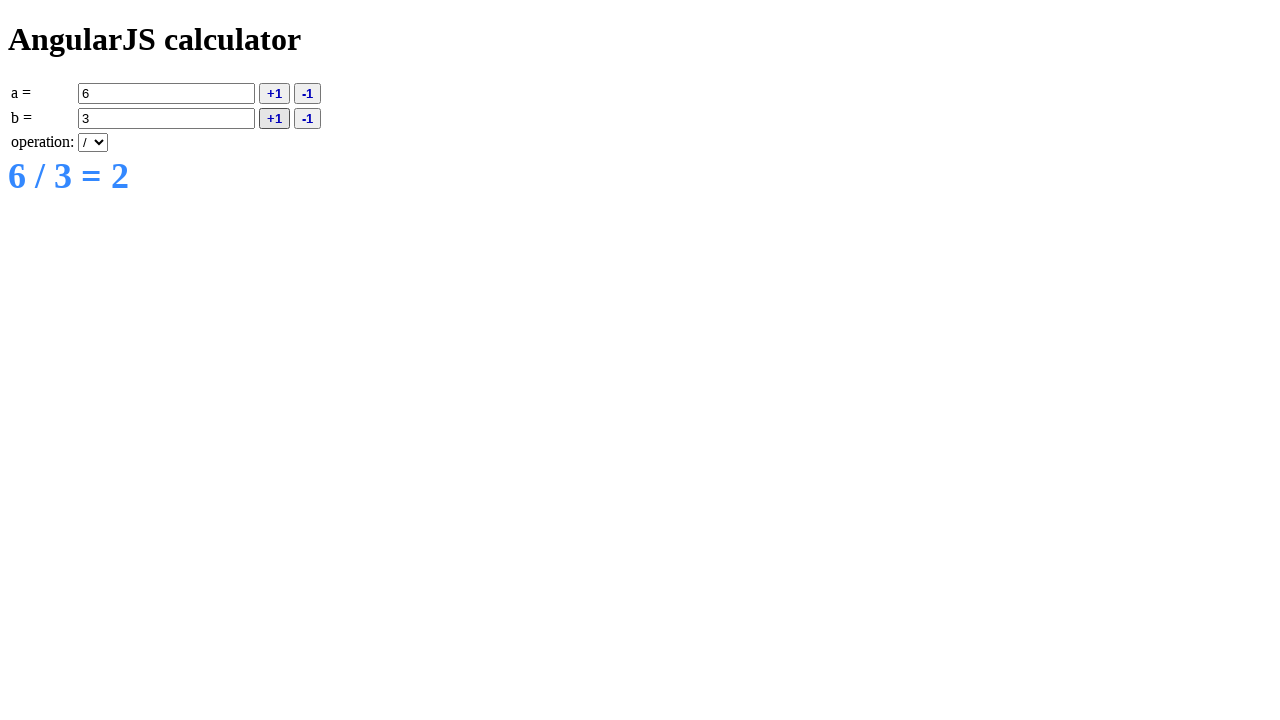

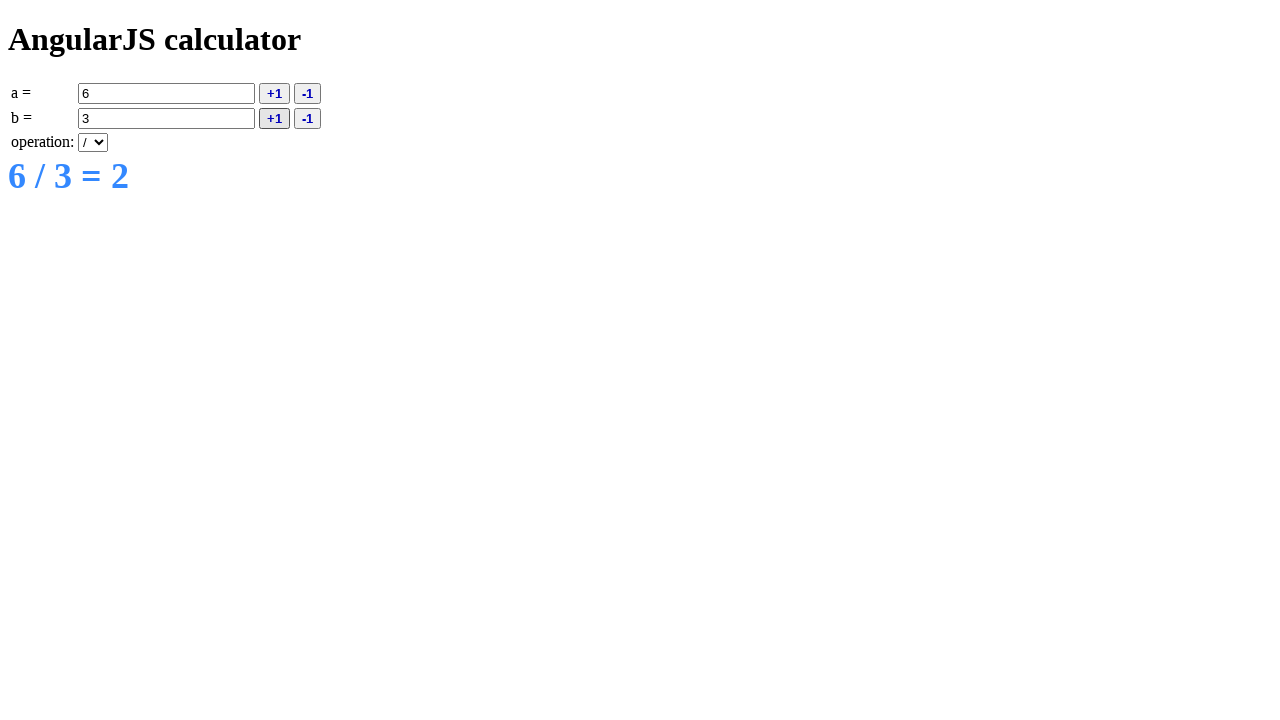